Verifies that the username text field on the Vtiger CRM demo login page is empty by default when the page loads, checking the field's value attribute.

Starting URL: https://demo.vtiger.com/vtigercrm/

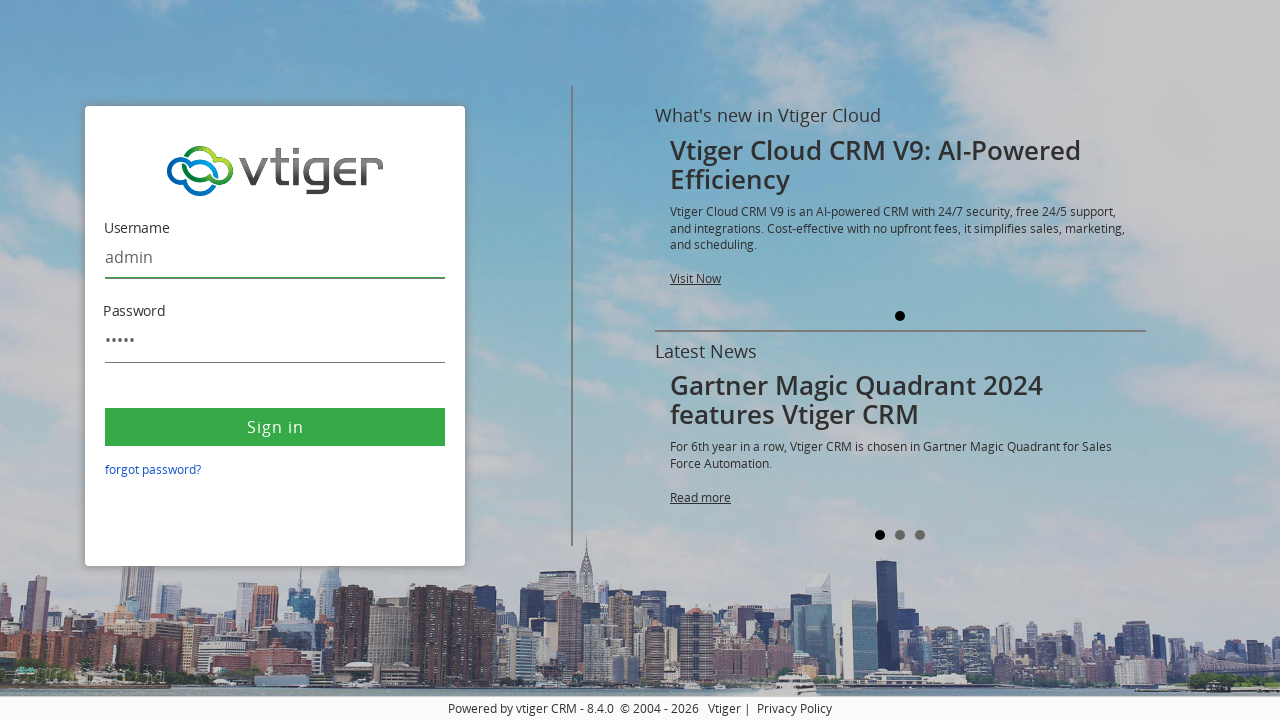

Username field is visible on Vtiger CRM login page
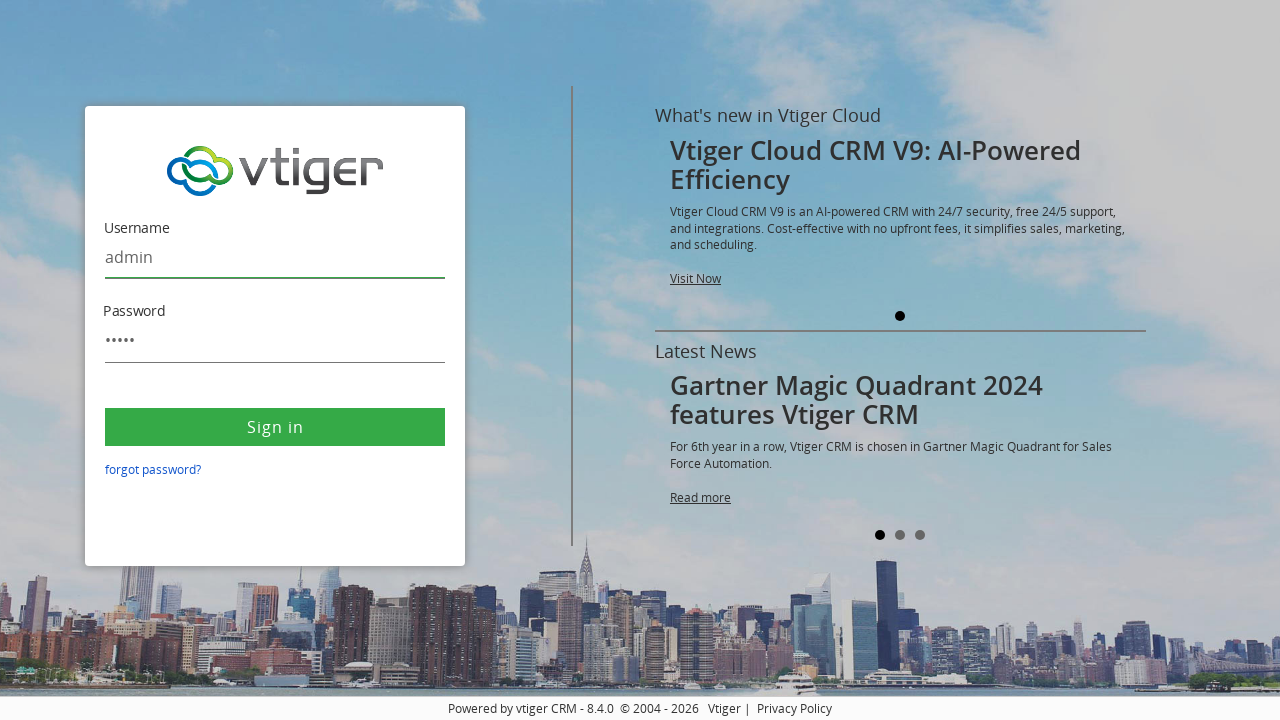

Retrieved username field value attribute
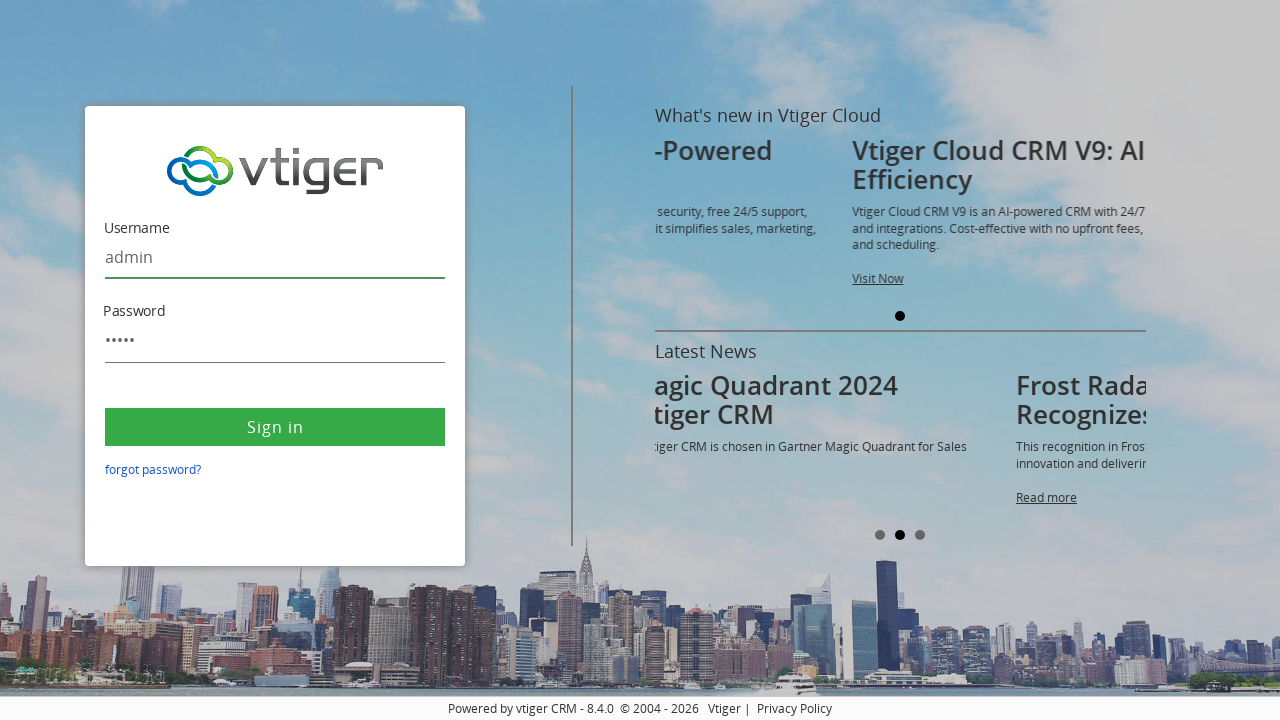

Assertion failed: Username field contains unexpected value
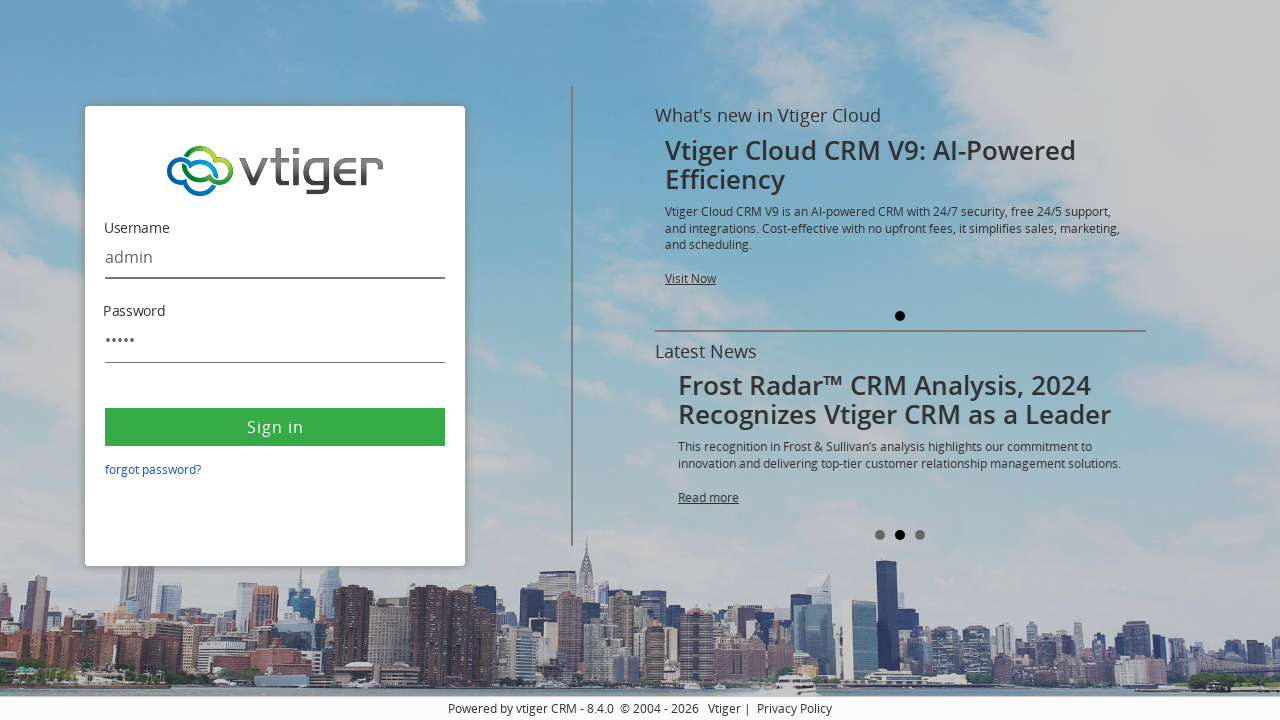

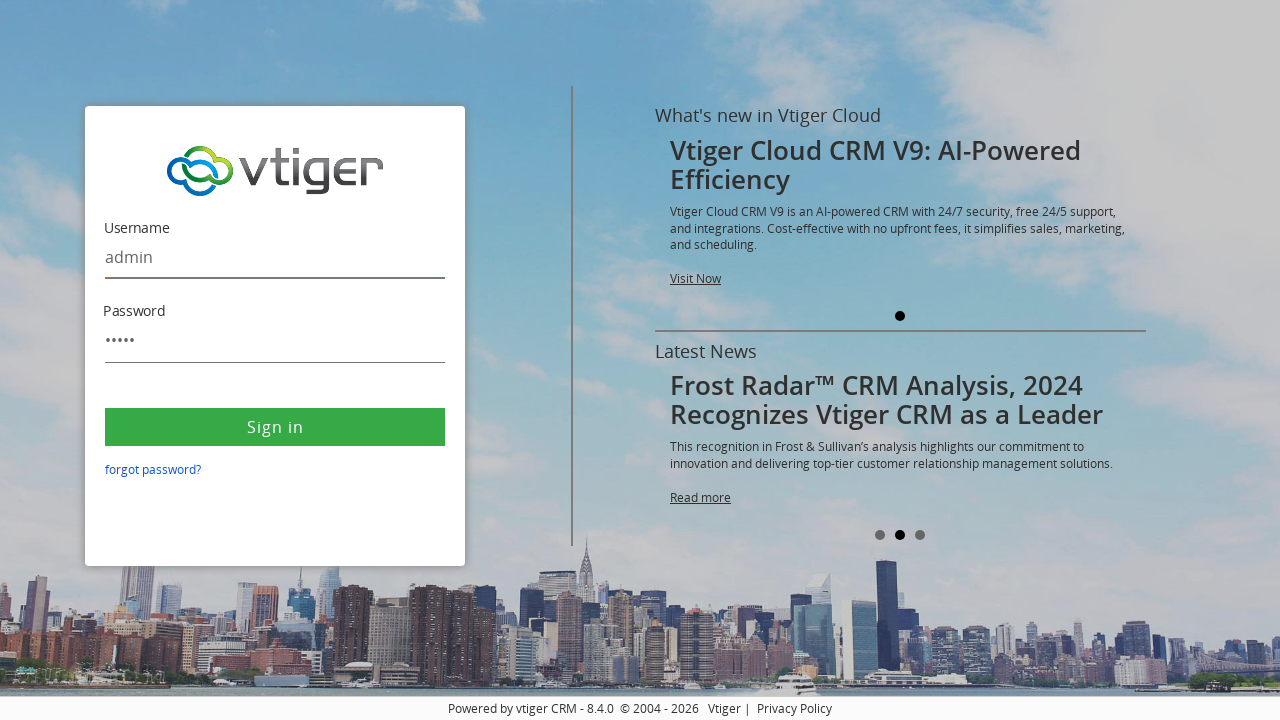